Tests checkbox functionality by finding all checkboxes on the page and clicking the one with value "option2"

Starting URL: https://rahulshettyacademy.com/AutomationPractice

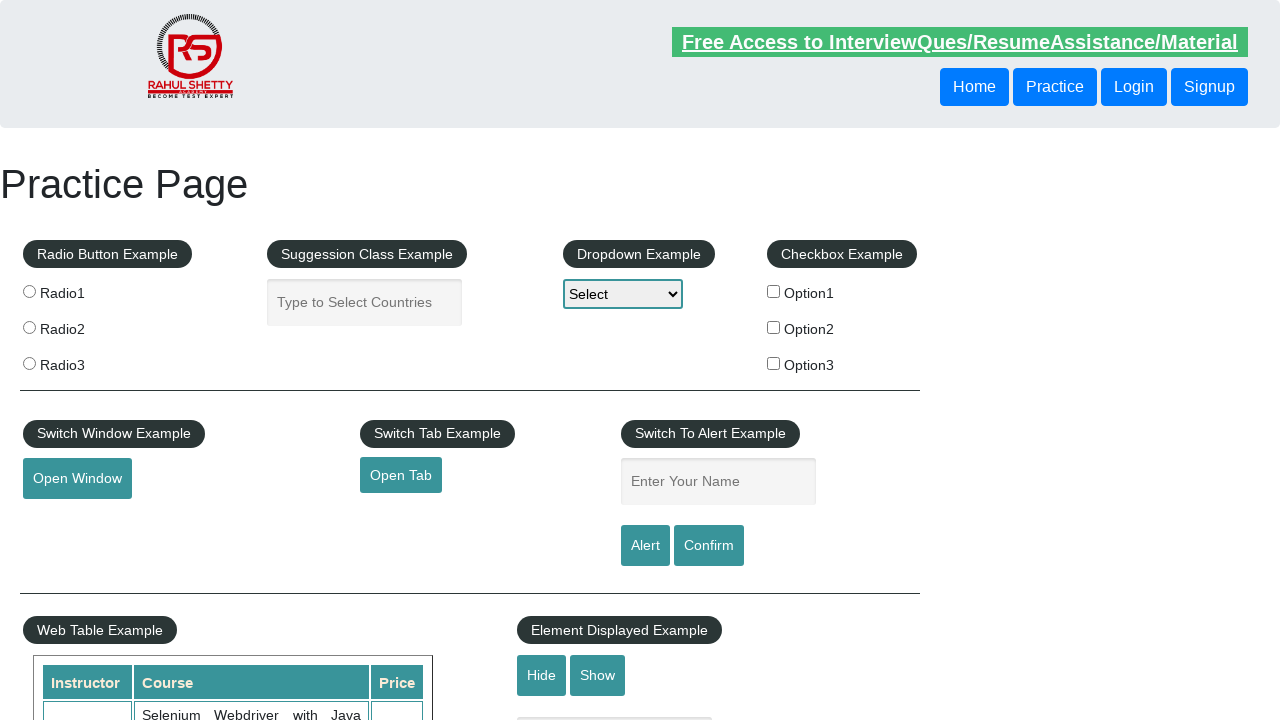

Navigated to AutomationPractice page
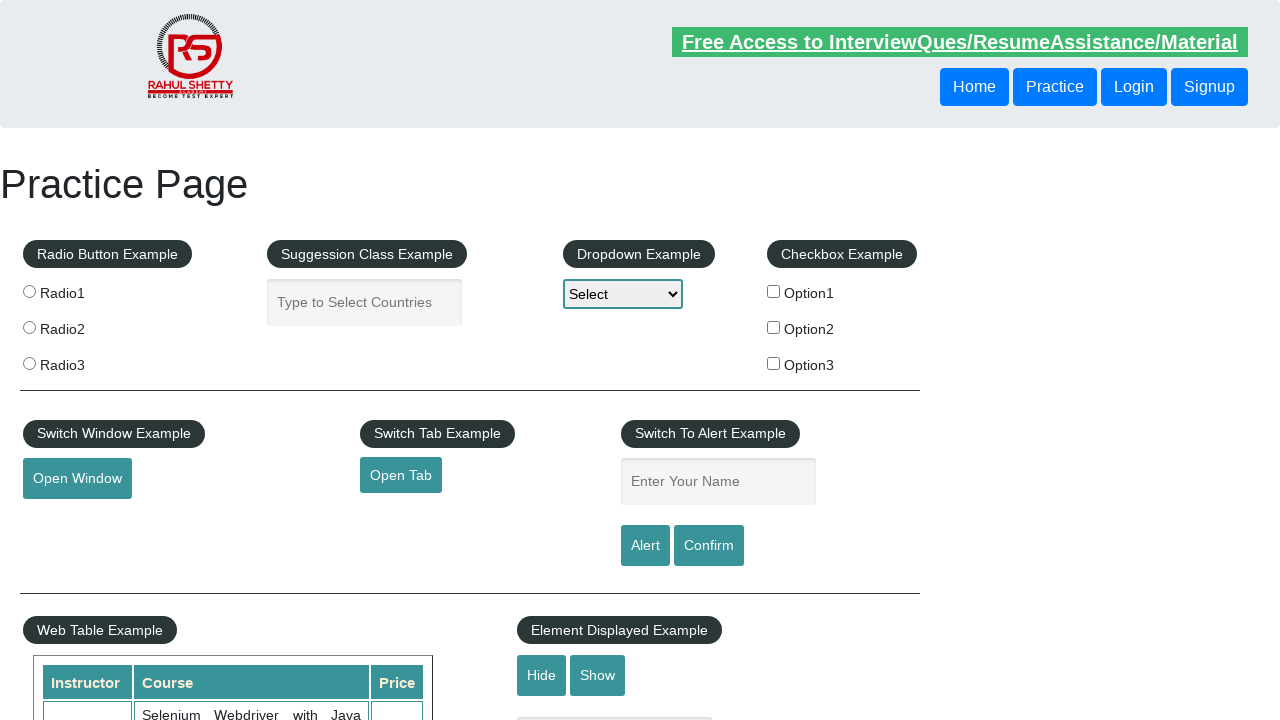

Clicked checkbox with value 'option2' at (774, 327) on input[type='checkbox'][value='option2']
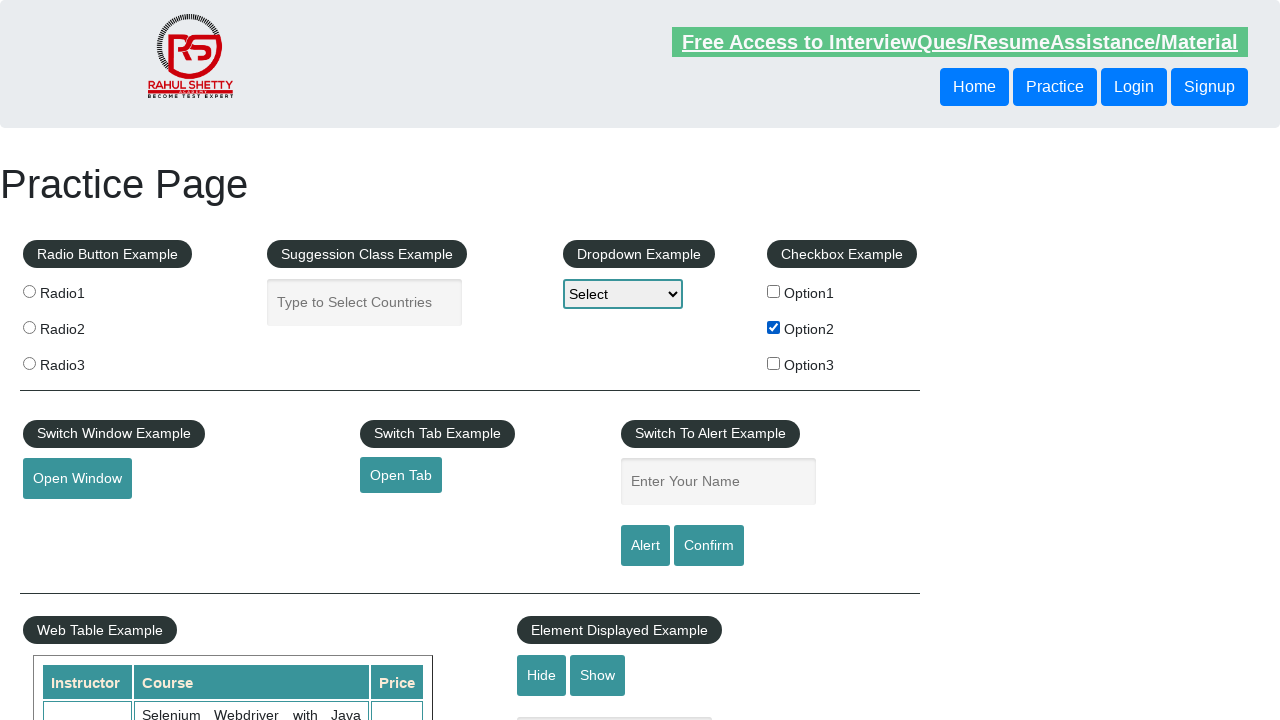

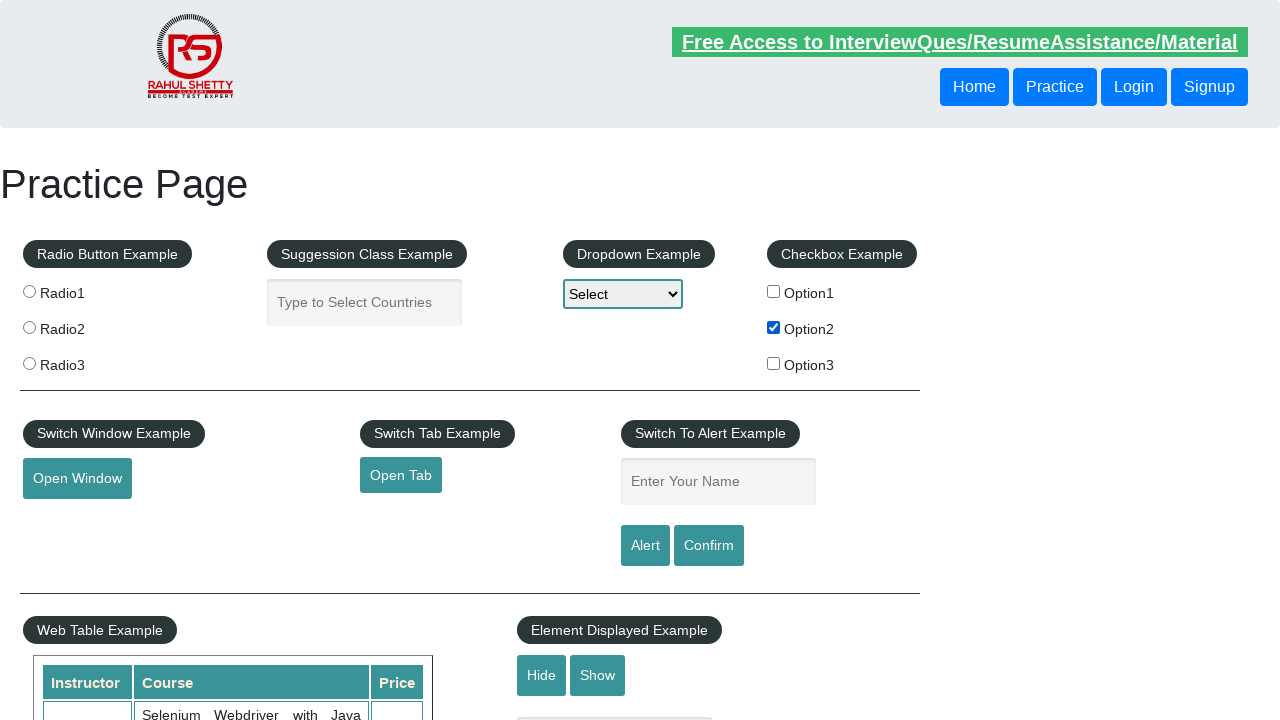